Tests browser window handling by clicking the "New Window" button, switching to the newly opened window, closing it, and then switching back to the parent window.

Starting URL: https://demoqa.com/browser-windows

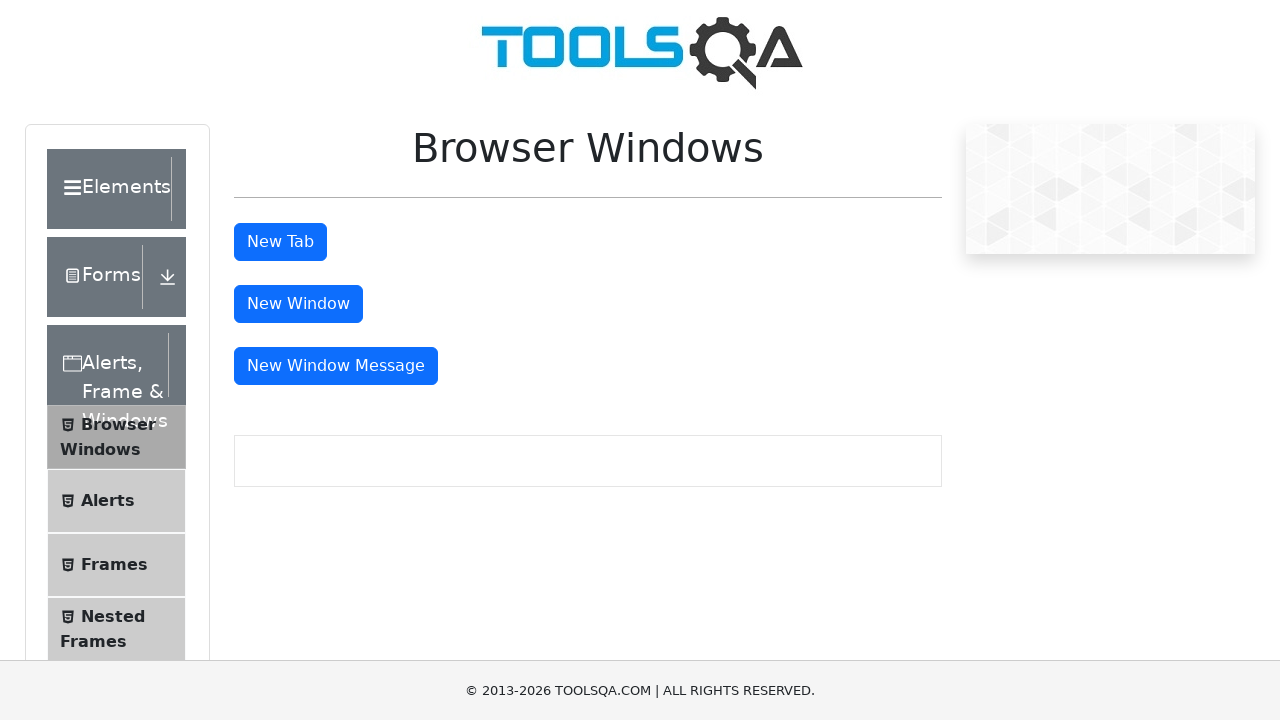

Clicked the 'New Window' button at (298, 304) on xpath=//button[.='New Window']
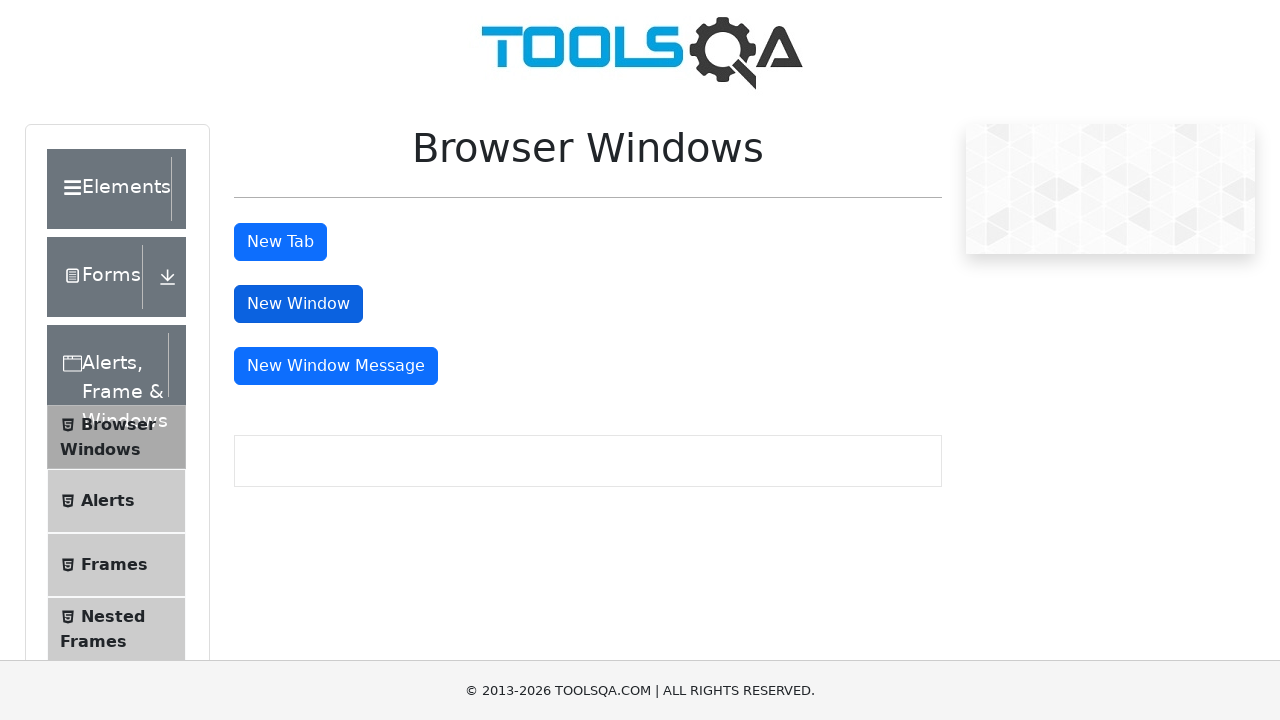

New window/page opened after clicking 'New Window' button at (298, 304) on xpath=//button[.='New Window']
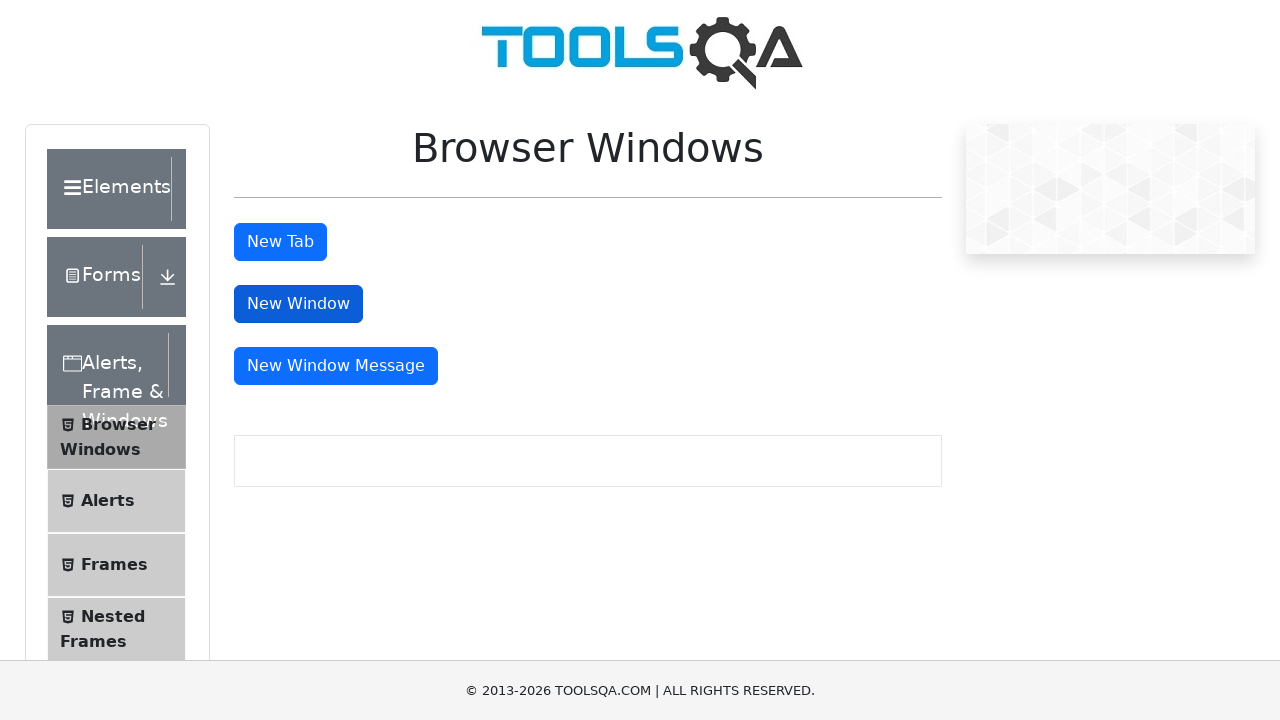

New page finished loading
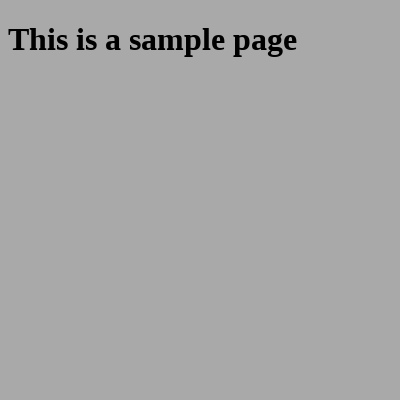

Closed the new window
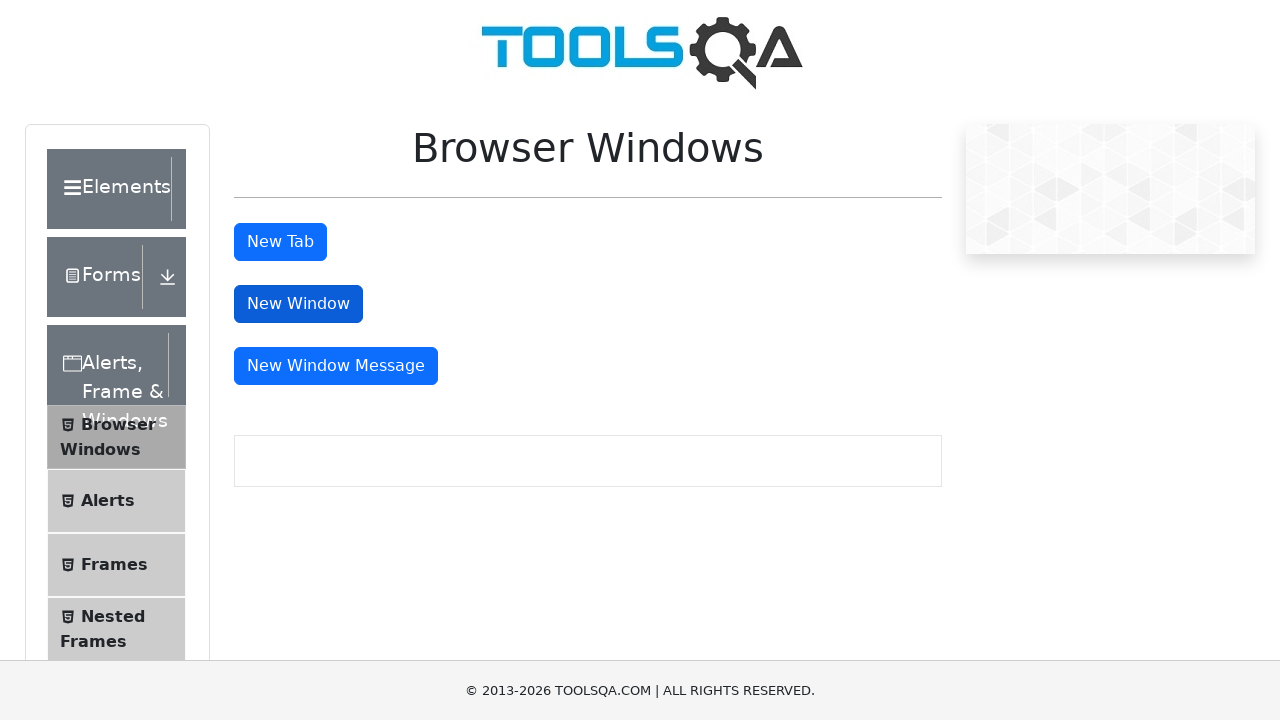

Verified we're back on the parent window with 'New Window' button visible
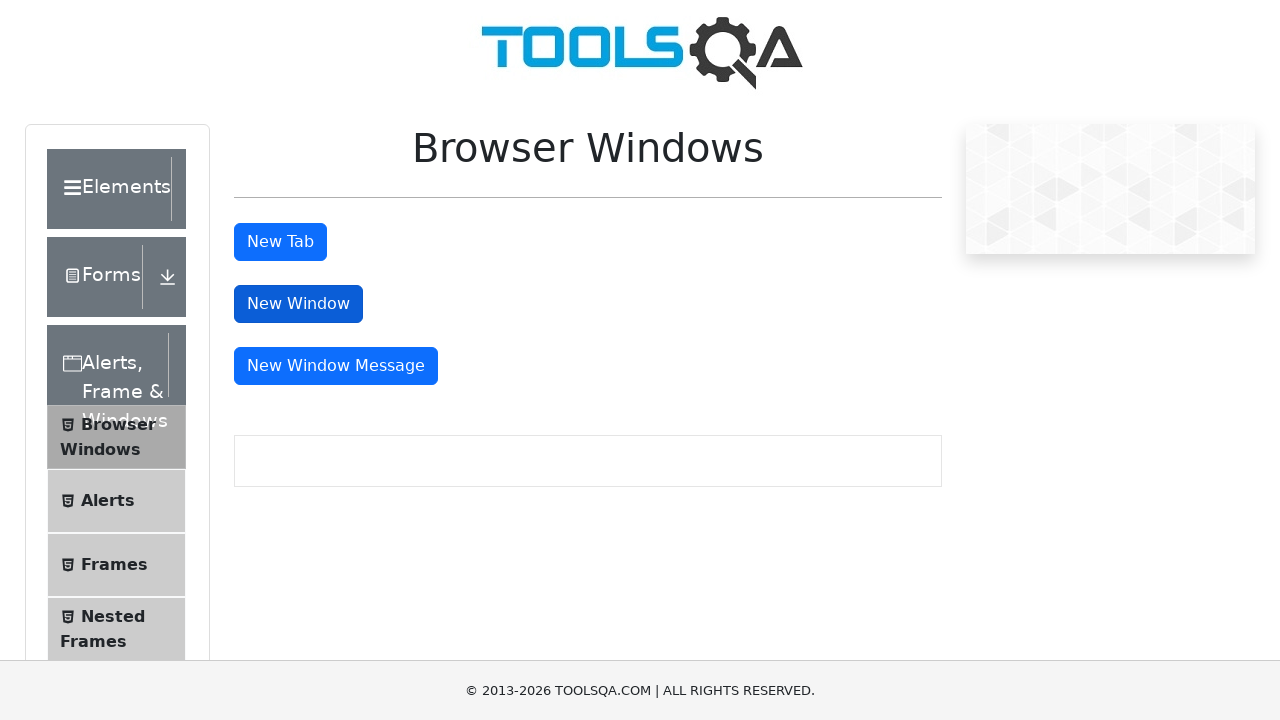

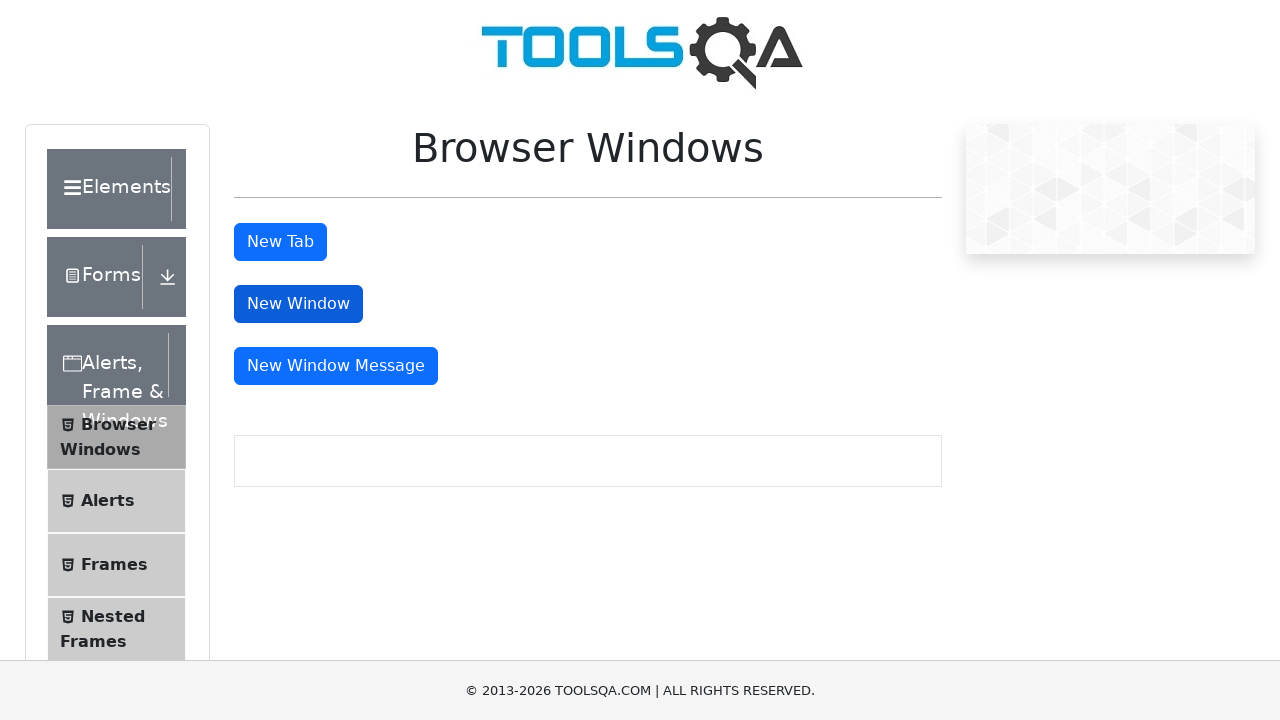